Tests account creation form by filling in name and email fields and clicking the create account button

Starting URL: https://automationexercise.com/login

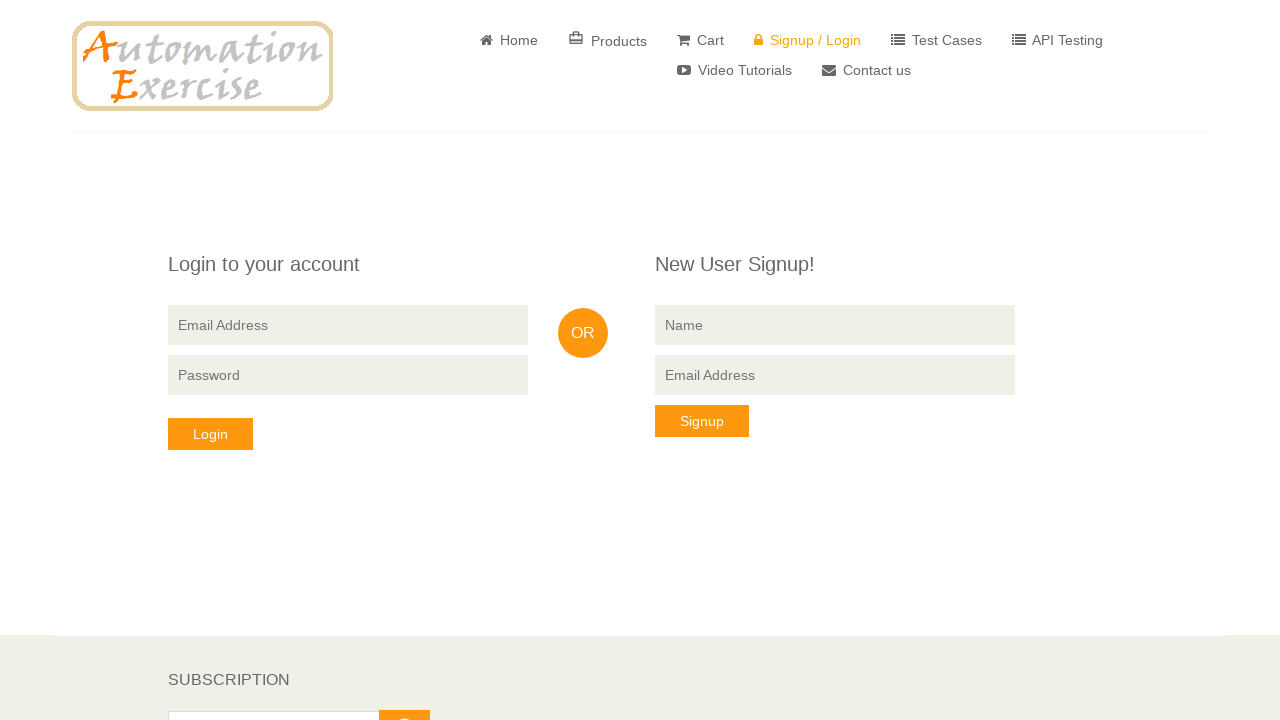

Account creation form loaded and ready
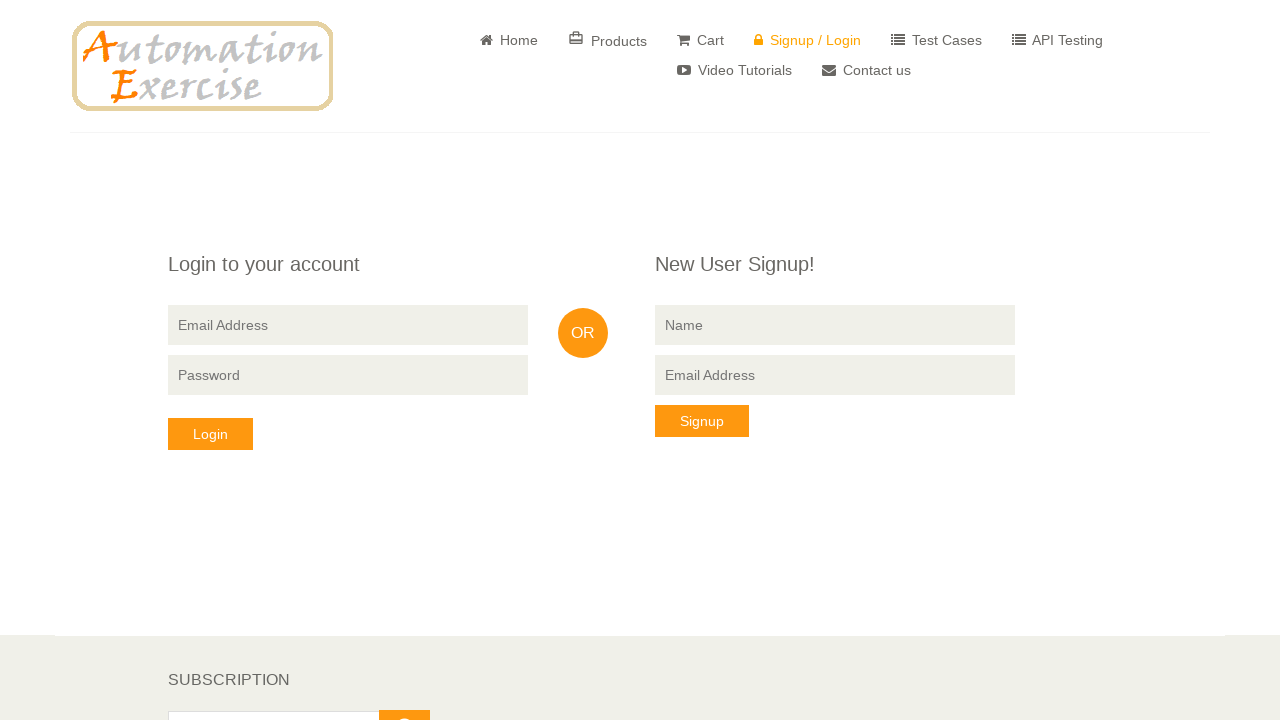

Filled name field with 'John Smith' on xpath=//*[@id="form"]/div/div/div[3]/div/form/input[2]
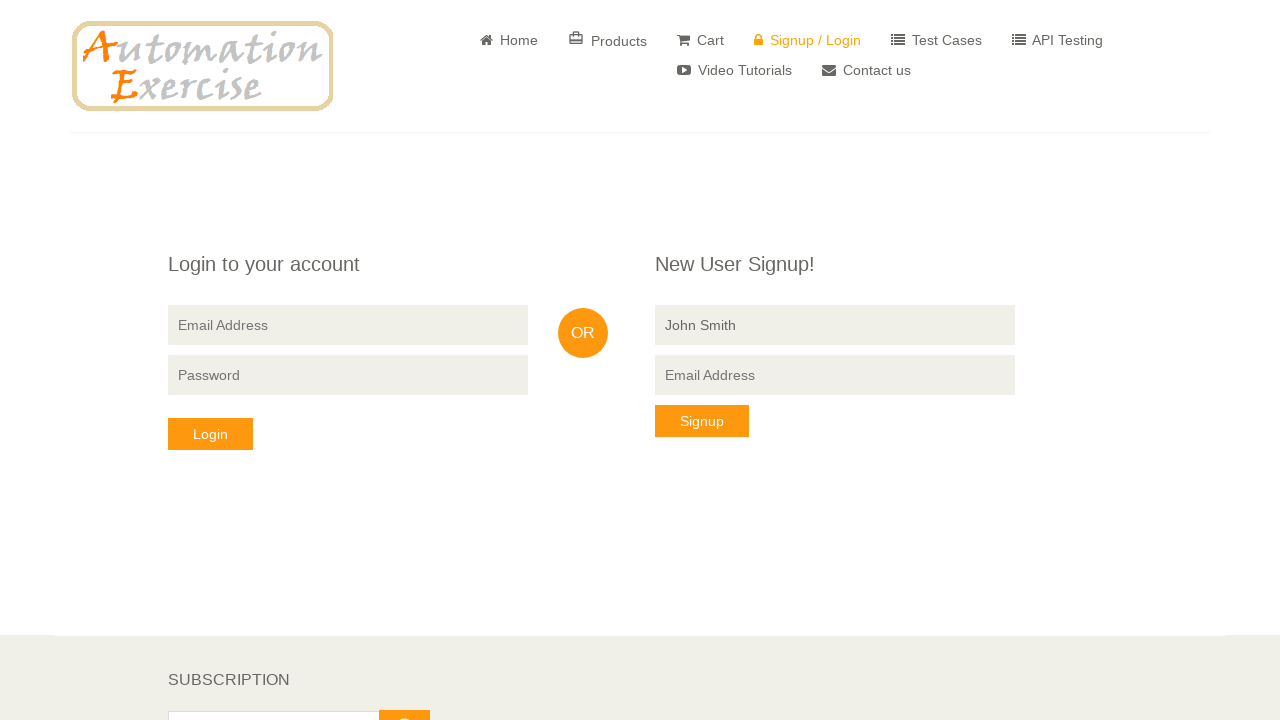

Filled email field with 'john.smith.test@example.com' on xpath=//*[@id="form"]/div/div/div[3]/div/form/input[3]
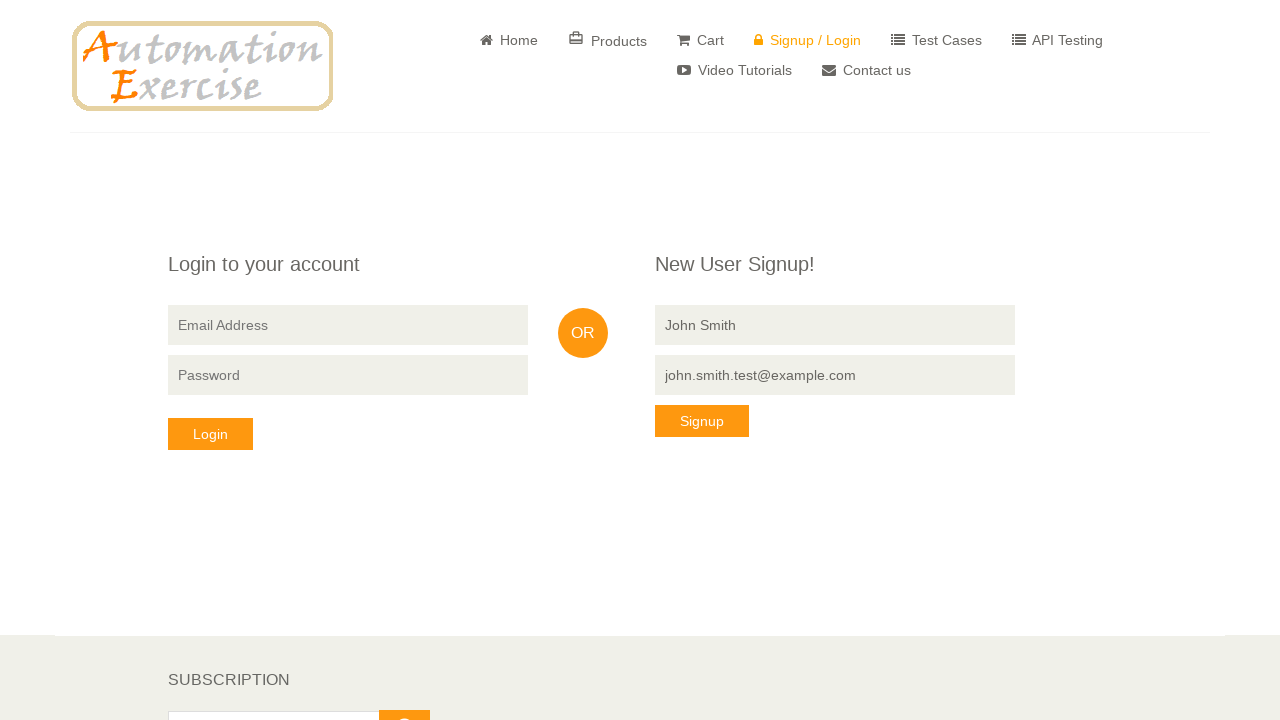

Clicked create account button at (702, 421) on xpath=//*[@id="form"]/div/div/div[3]/div/form/button
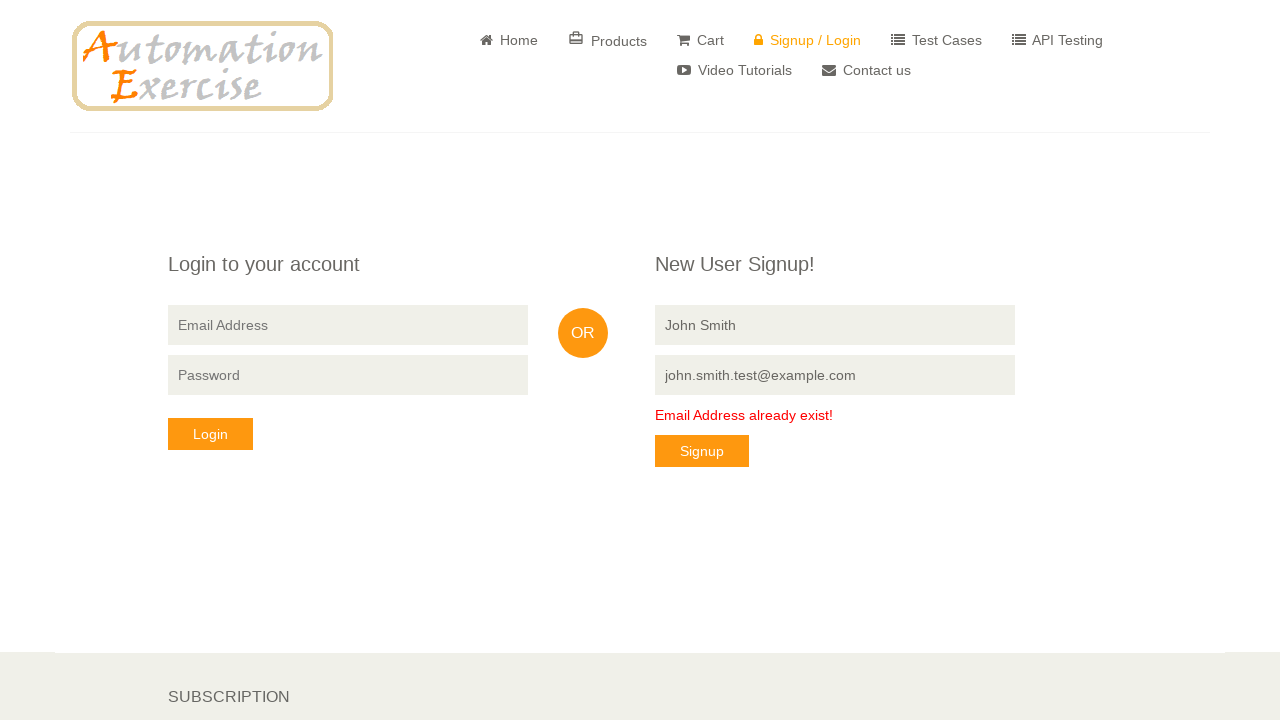

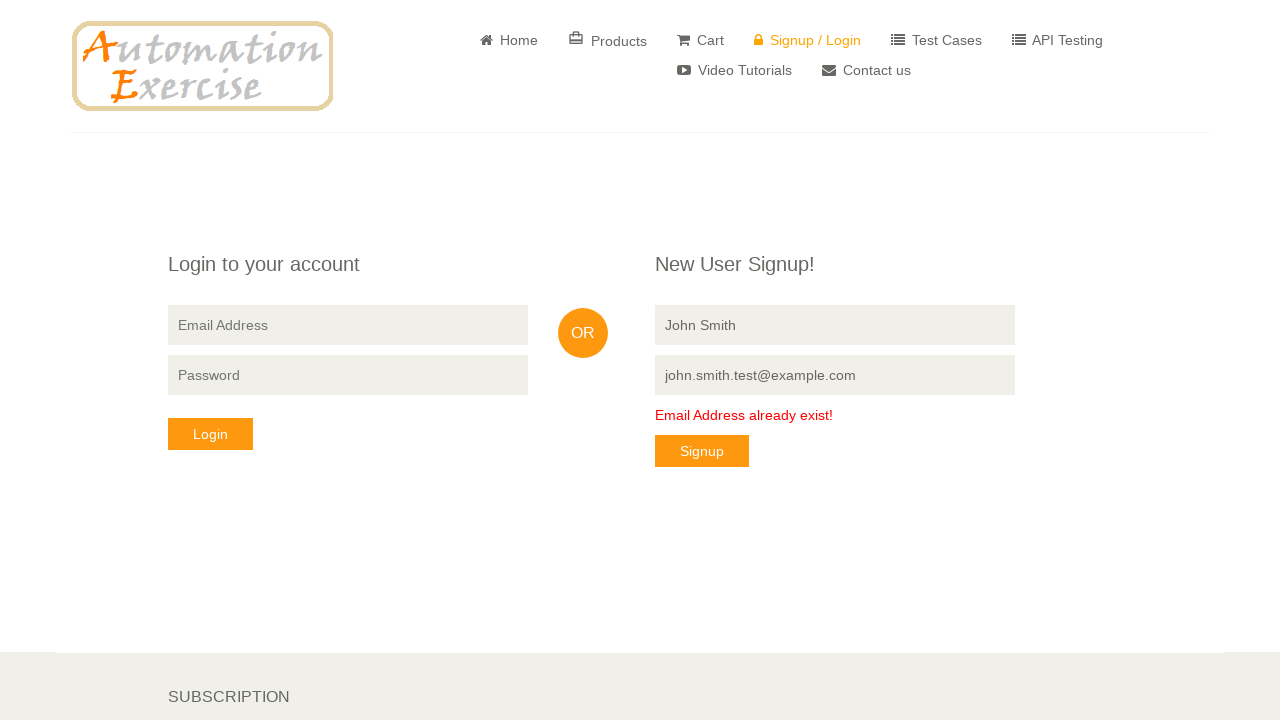